Tests iframe interaction by switching to a frame and entering text in an input field

Starting URL: https://demo.automationtesting.in/Frames.html

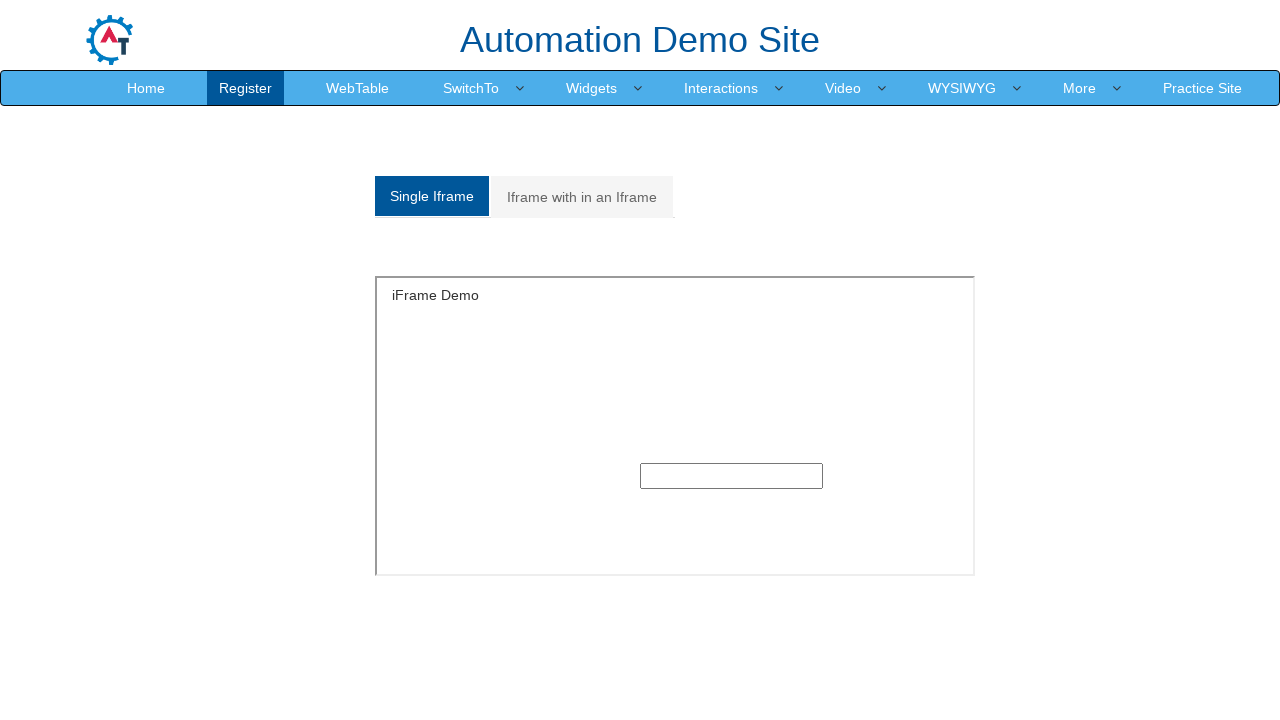

Switched to 'SingleFrame' iframe
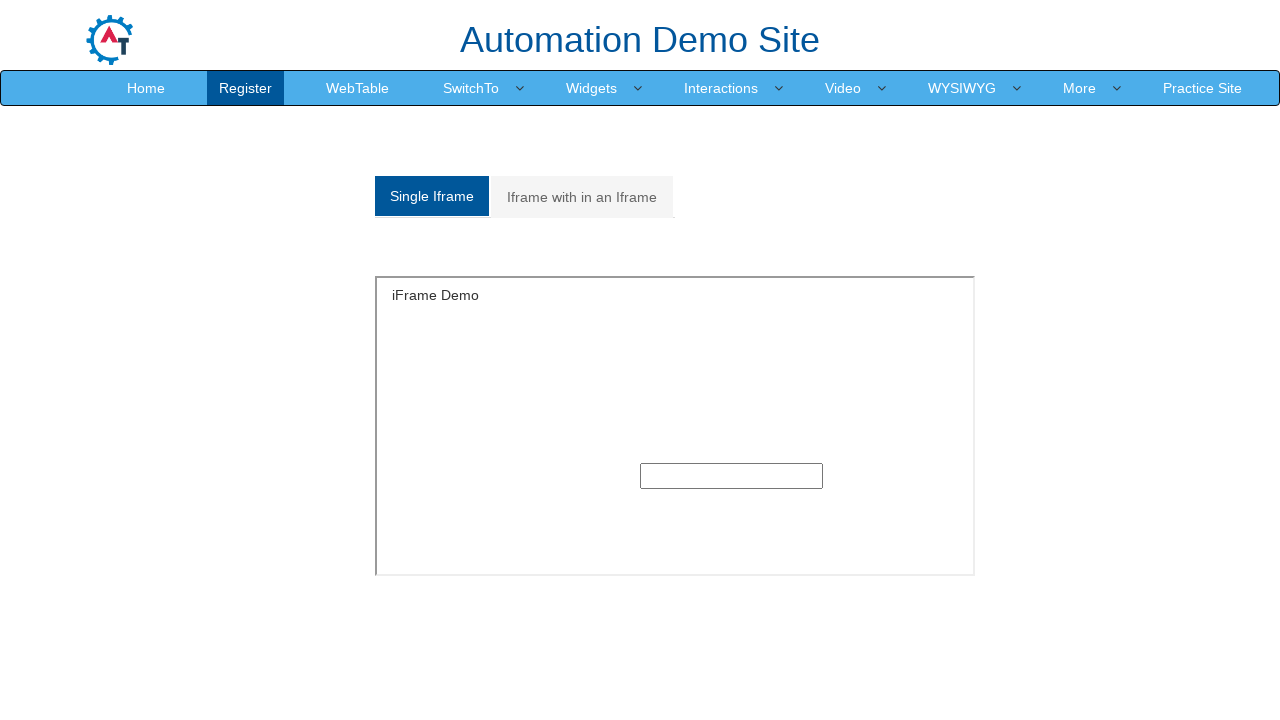

Filled text input field with 'test' in iframe on input[type='text']
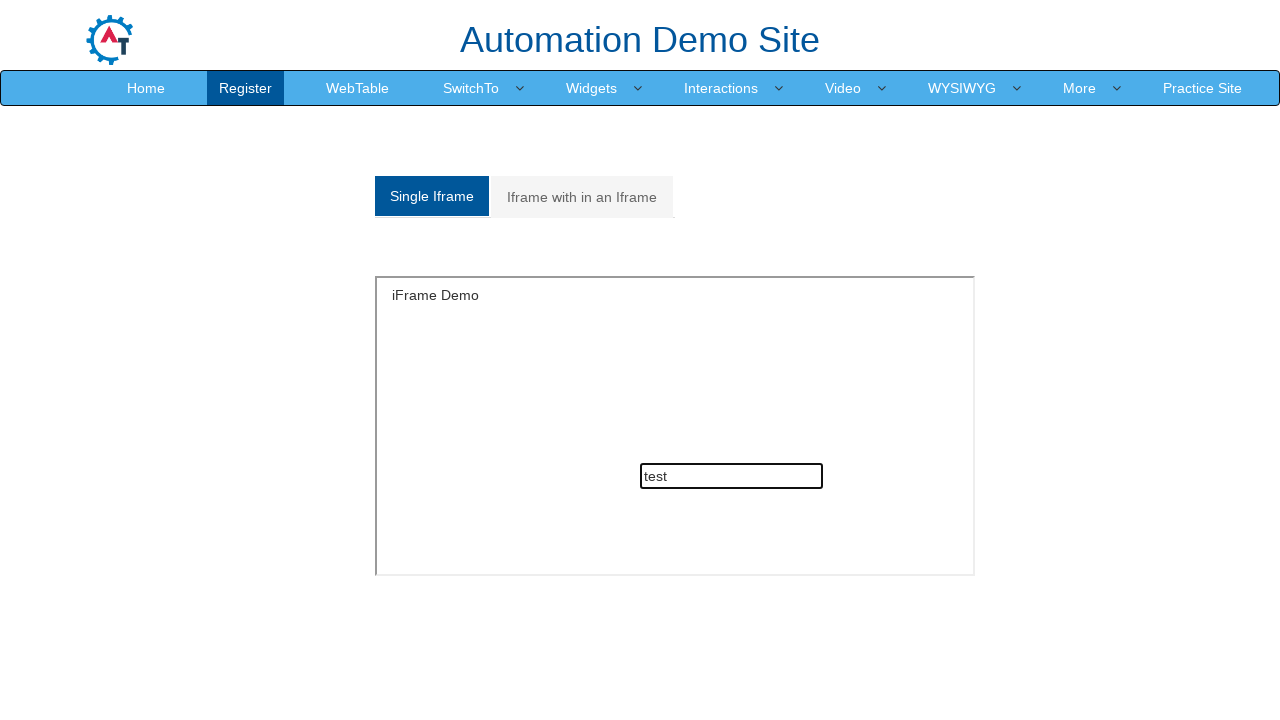

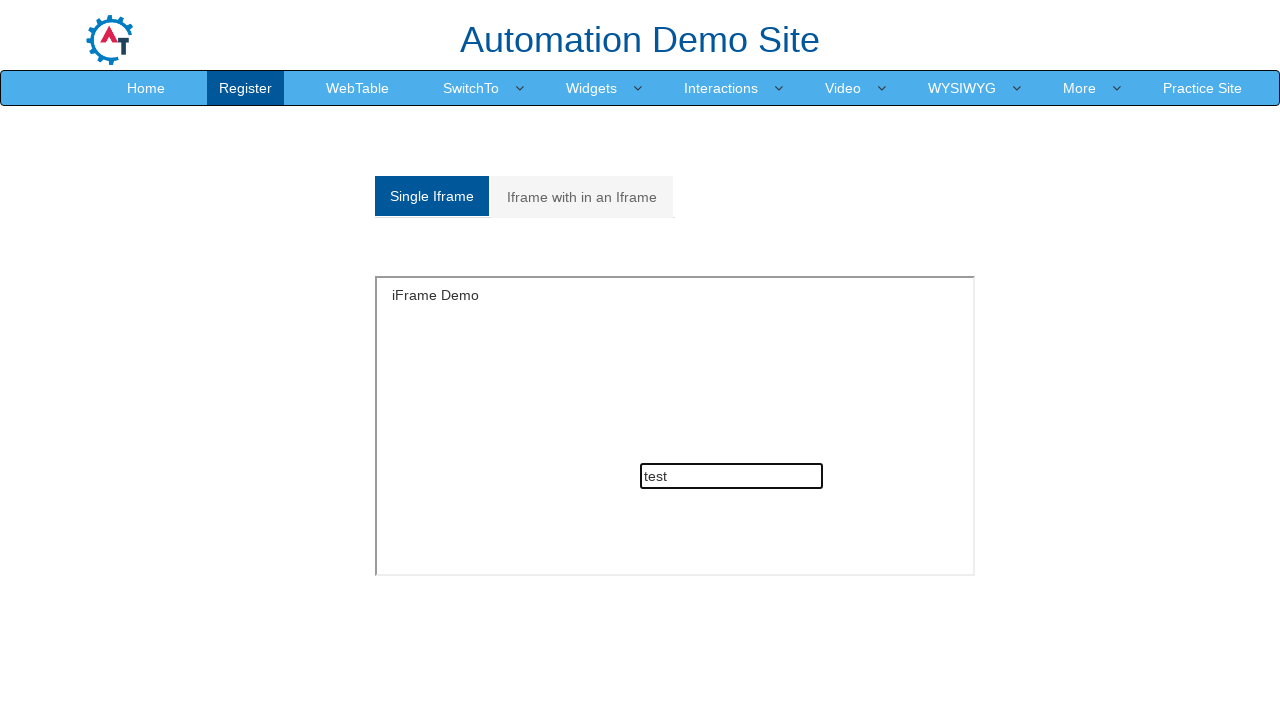